Tests double-click functionality on a button and verifies the double click message appears

Starting URL: https://demoqa.com/buttons

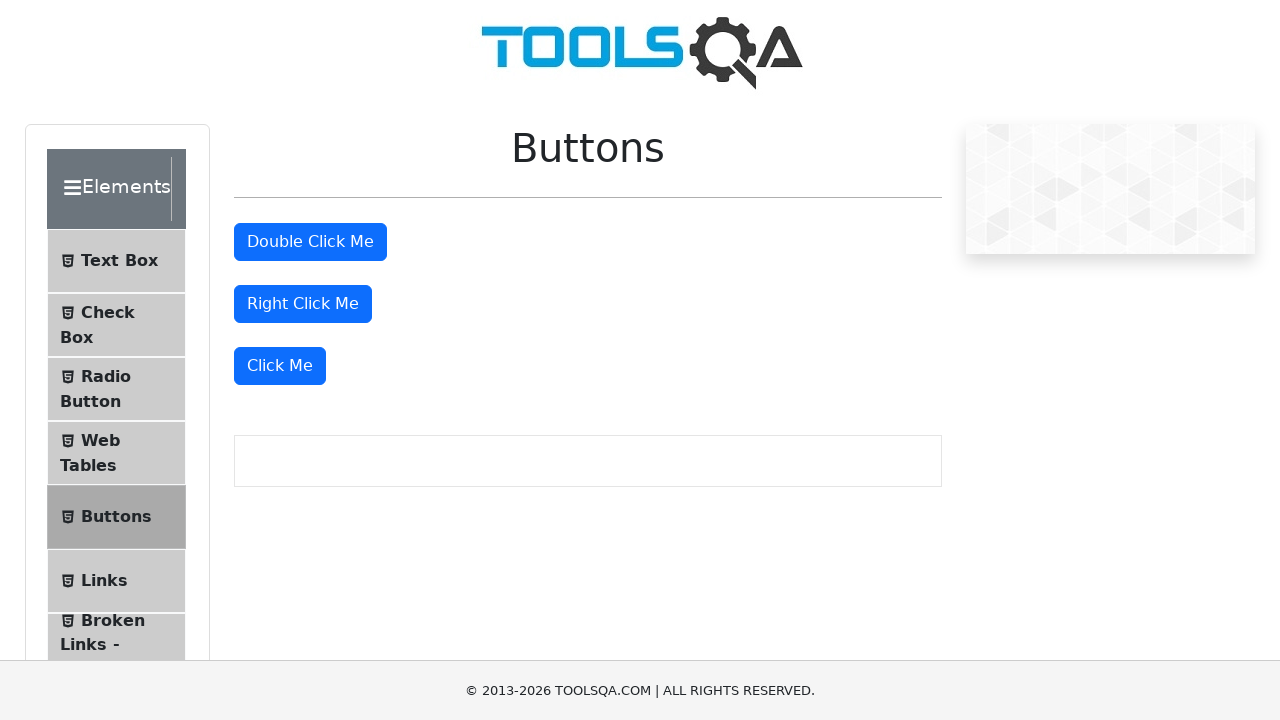

Navigated to DemoQA buttons page
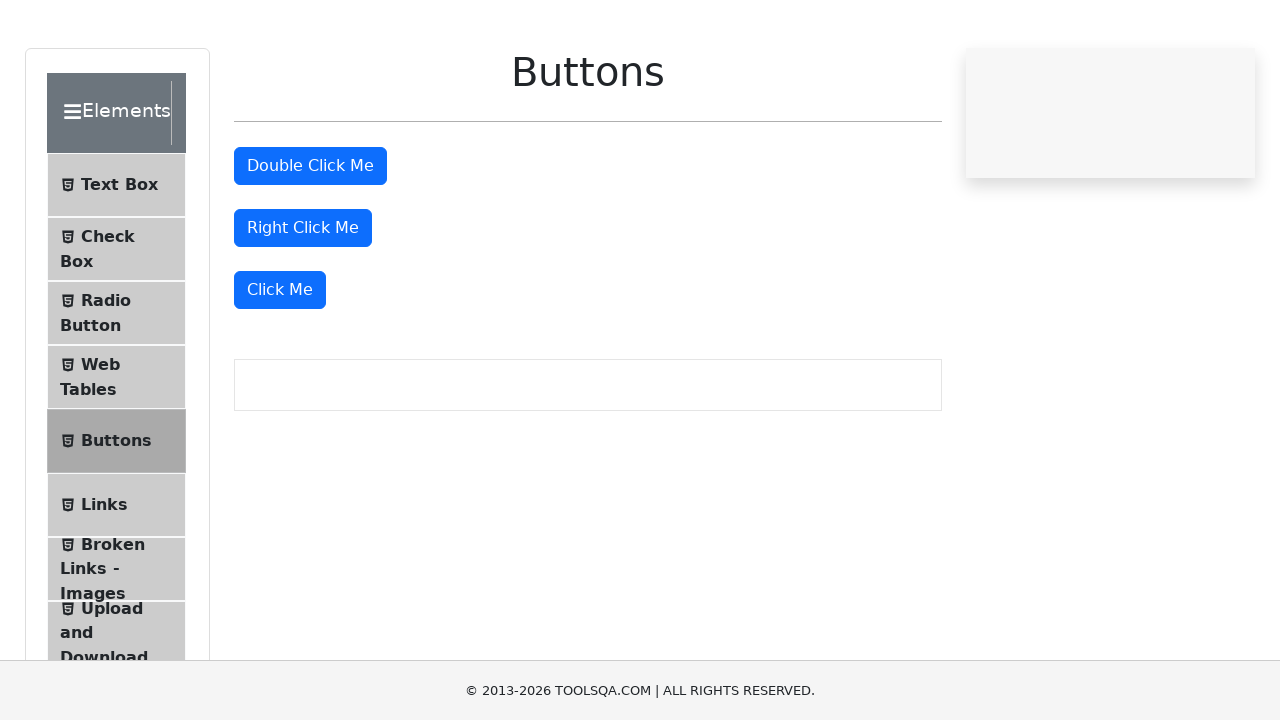

Double-clicked the double click button at (310, 242) on button#doubleClickBtn
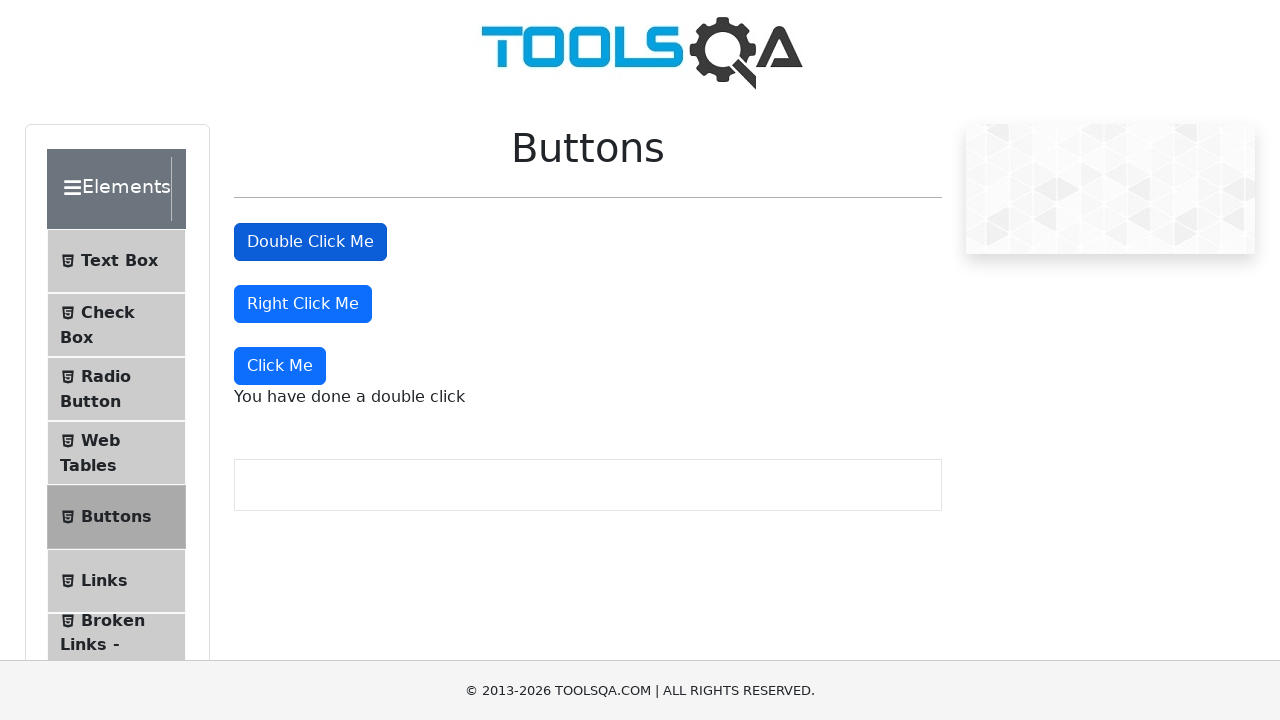

Double click message appeared and loaded
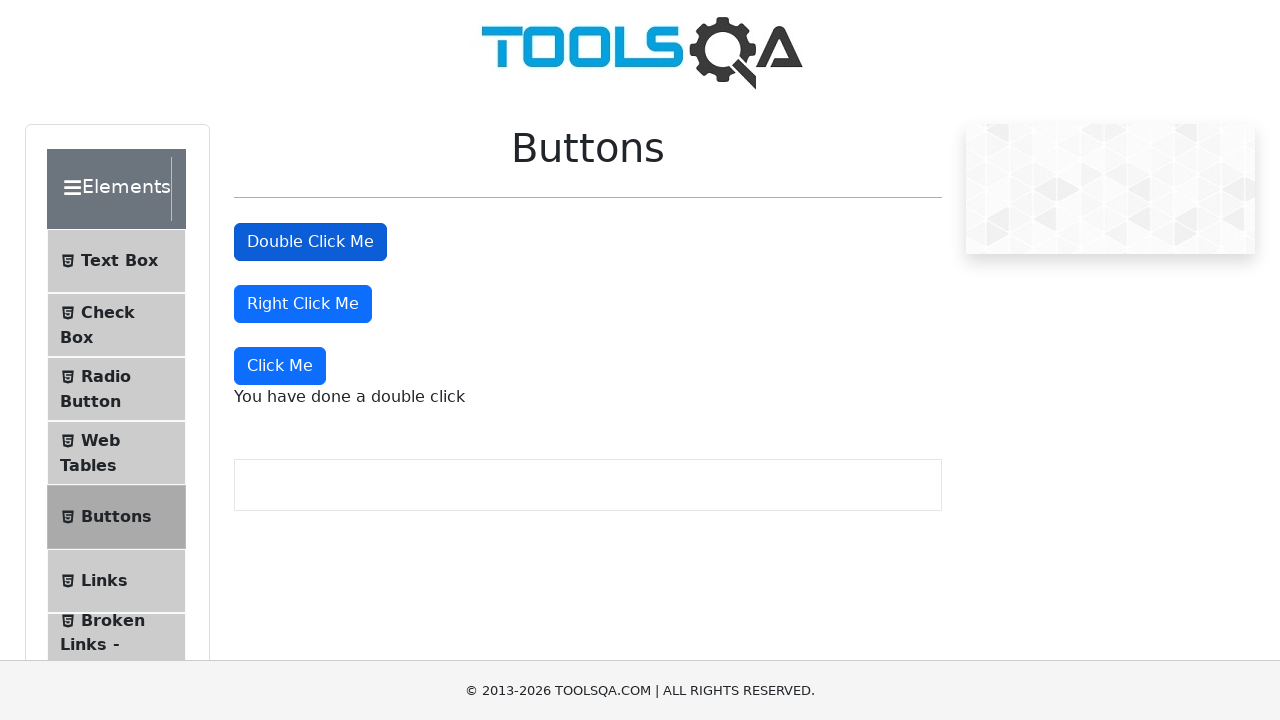

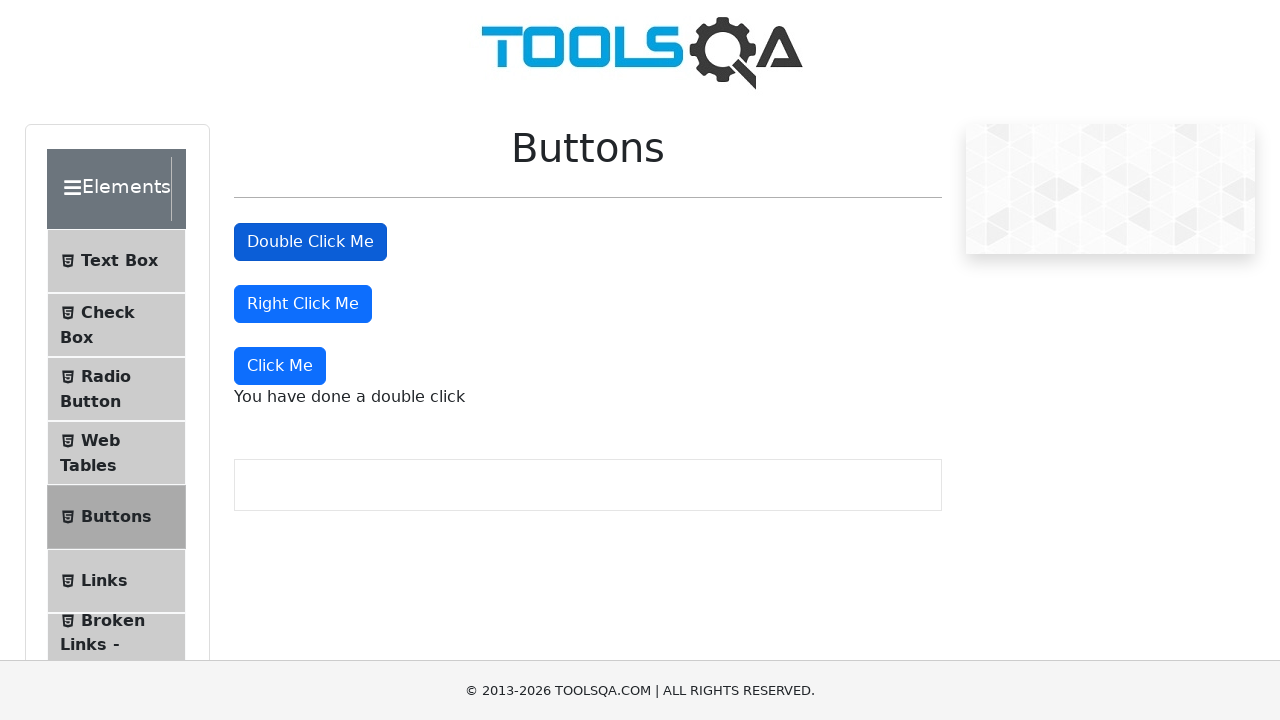